Tests window handling by opening a new tab, extracting text from it, and using that text to fill a form field in the parent window

Starting URL: https://www.rahulshettyacademy.com/loginpagePractise/

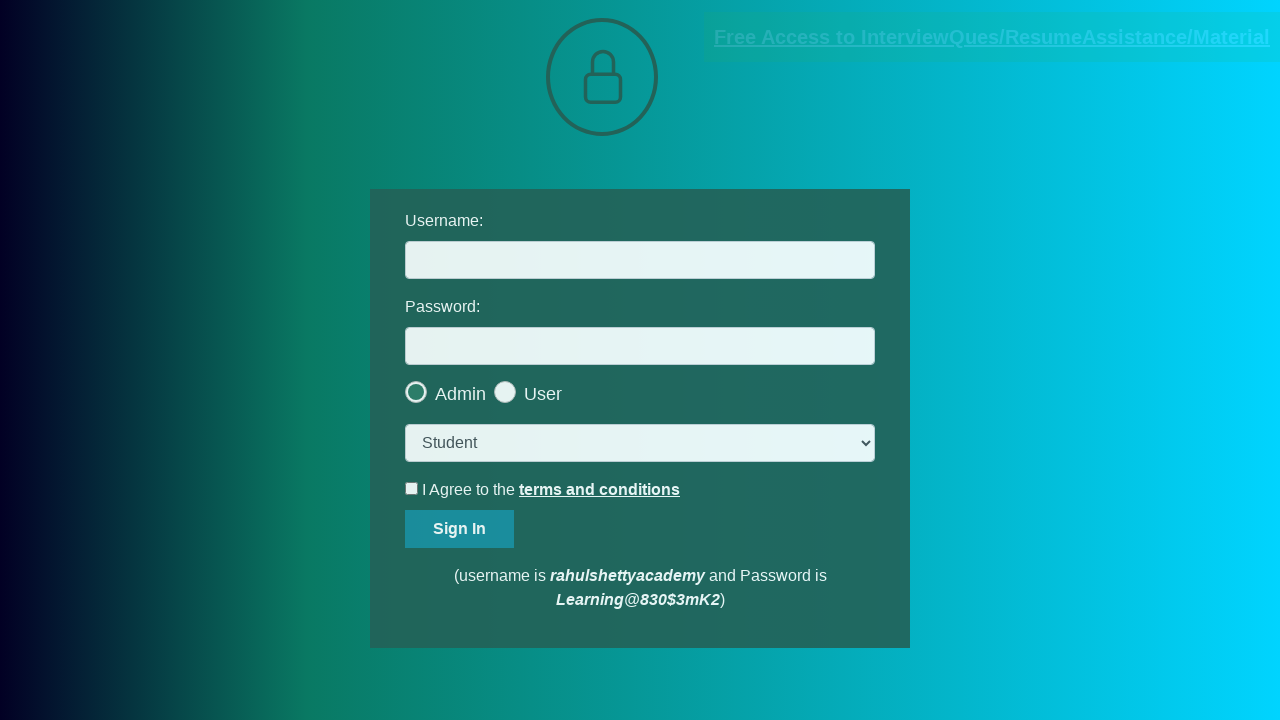

Clicked link to open new tab/window at (992, 37) on body > a
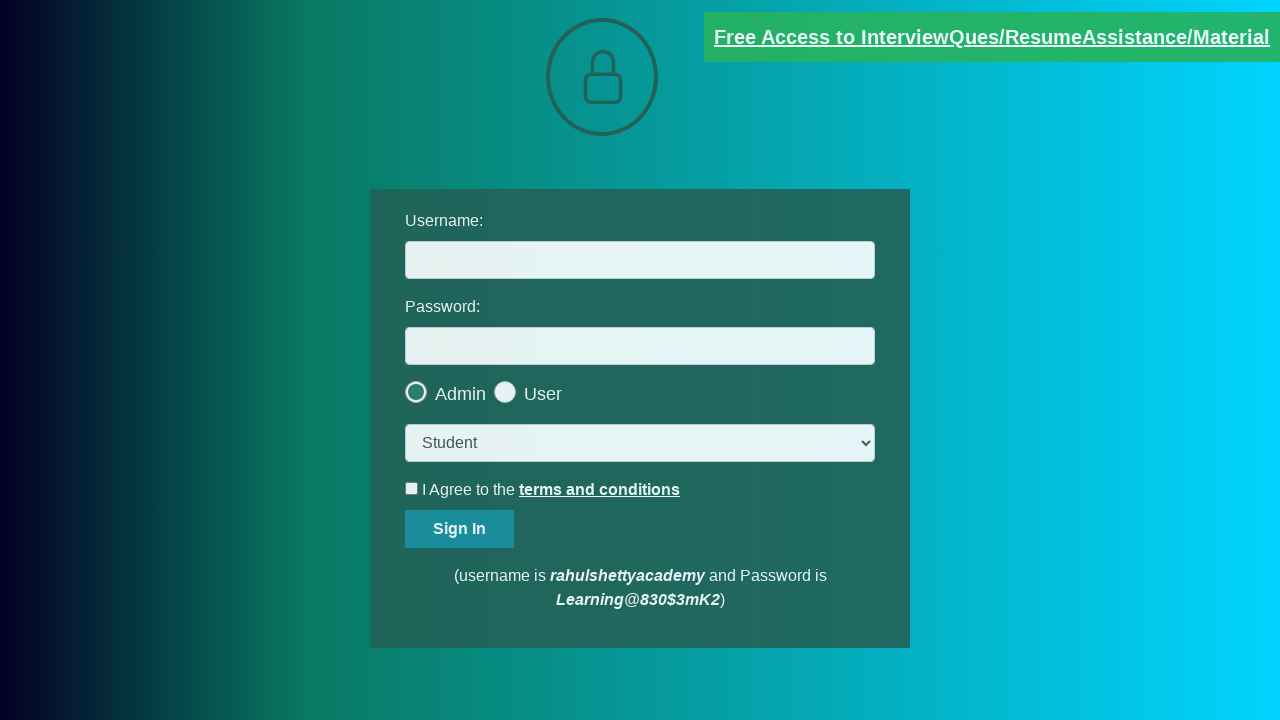

New page/tab opened and captured
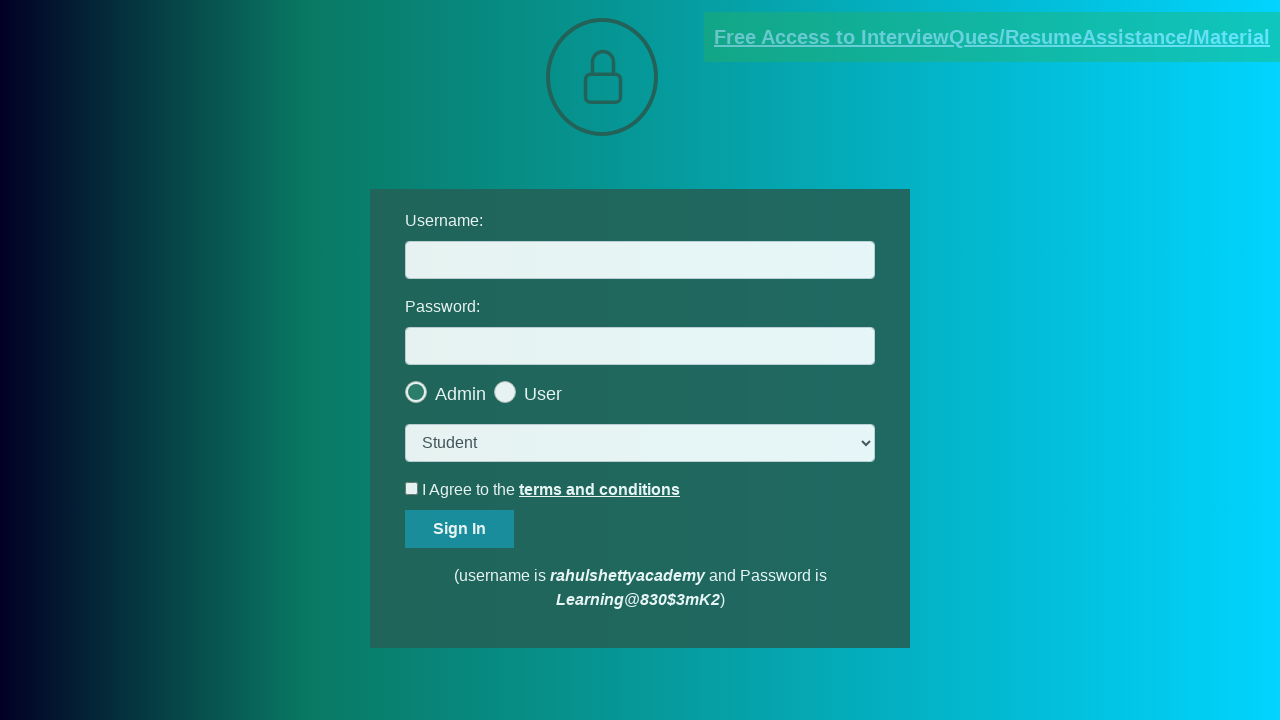

Extracted email text from new page
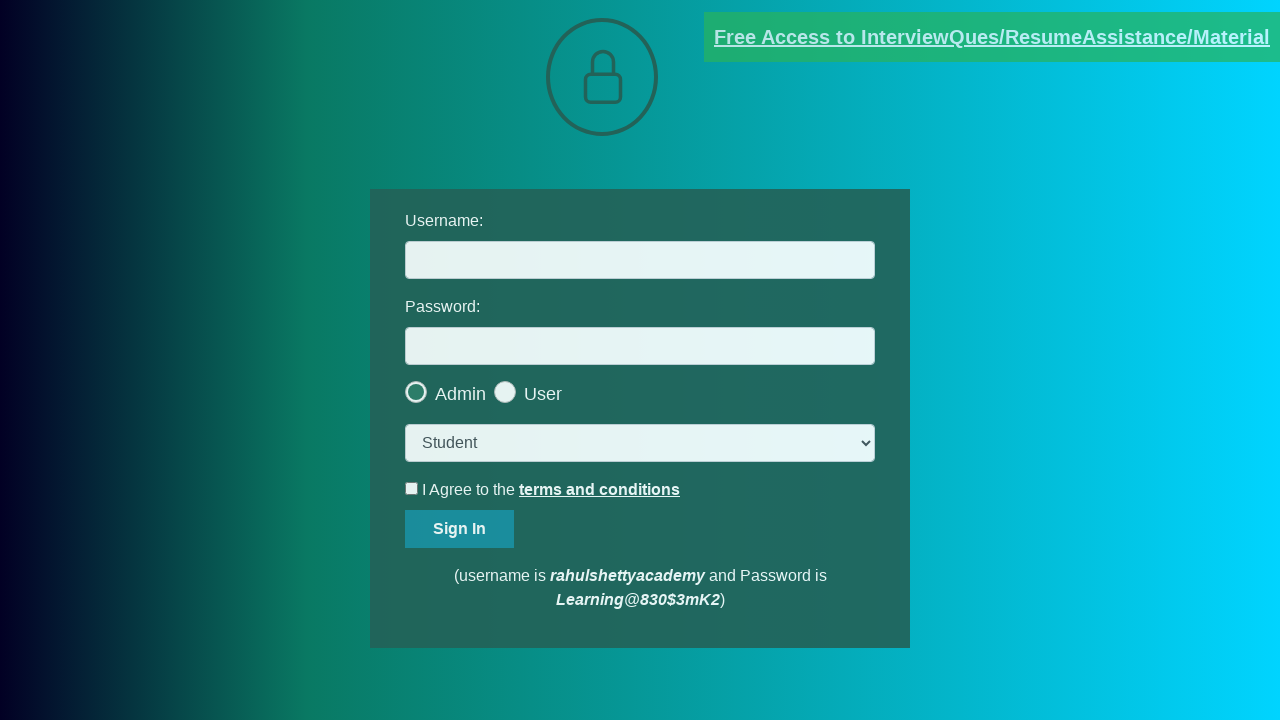

Parsed email address: mentor@rahulshettyacademy.com
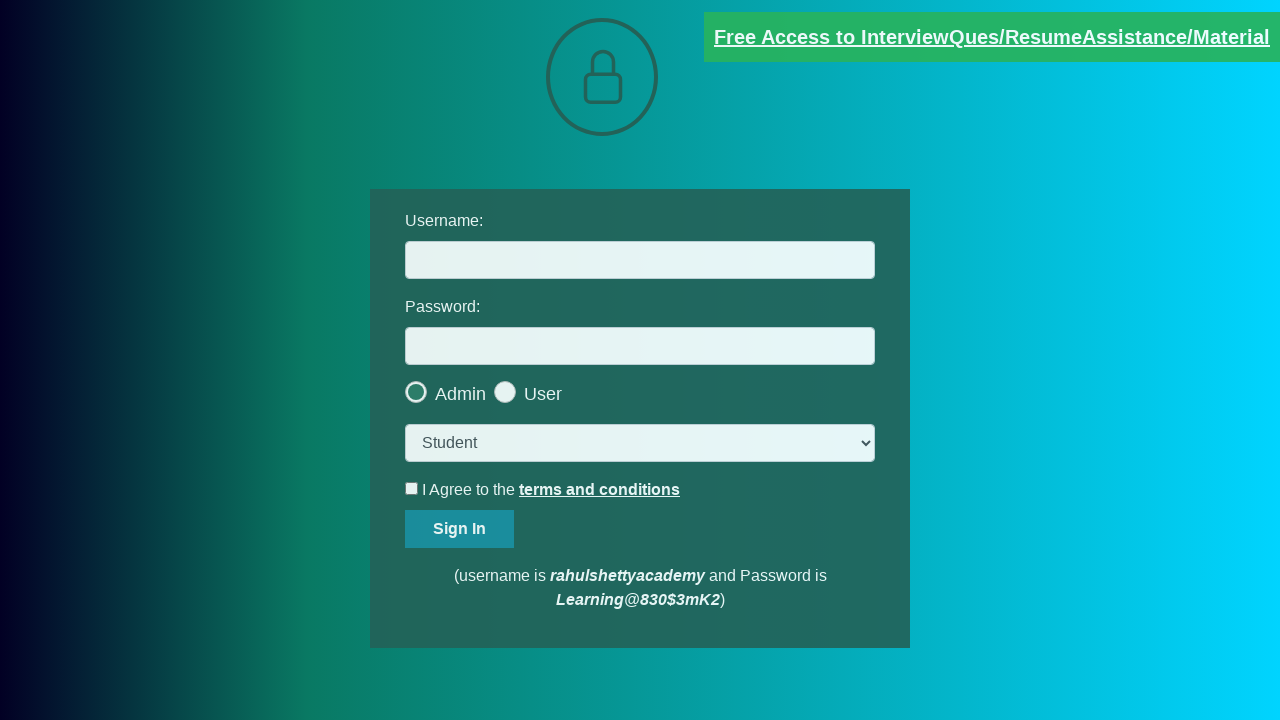

Closed new page and switched back to original window
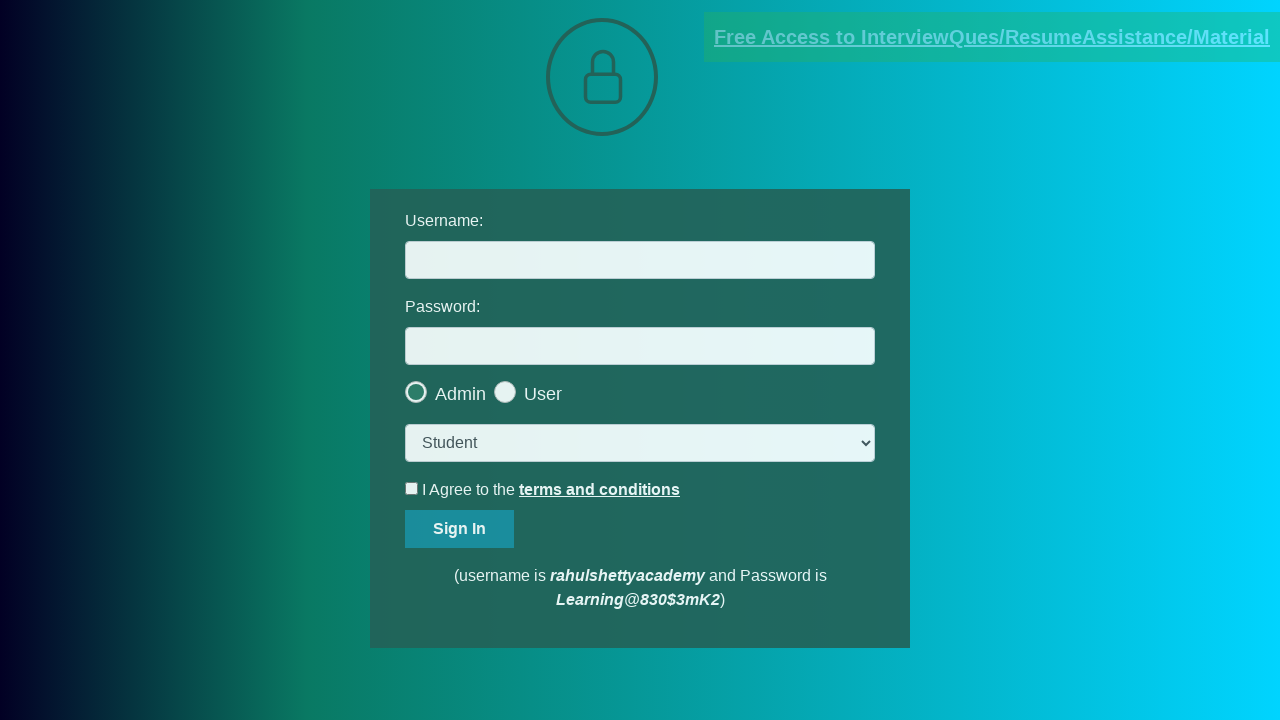

Filled username field with extracted email: mentor@rahulshettyacademy.com on #username
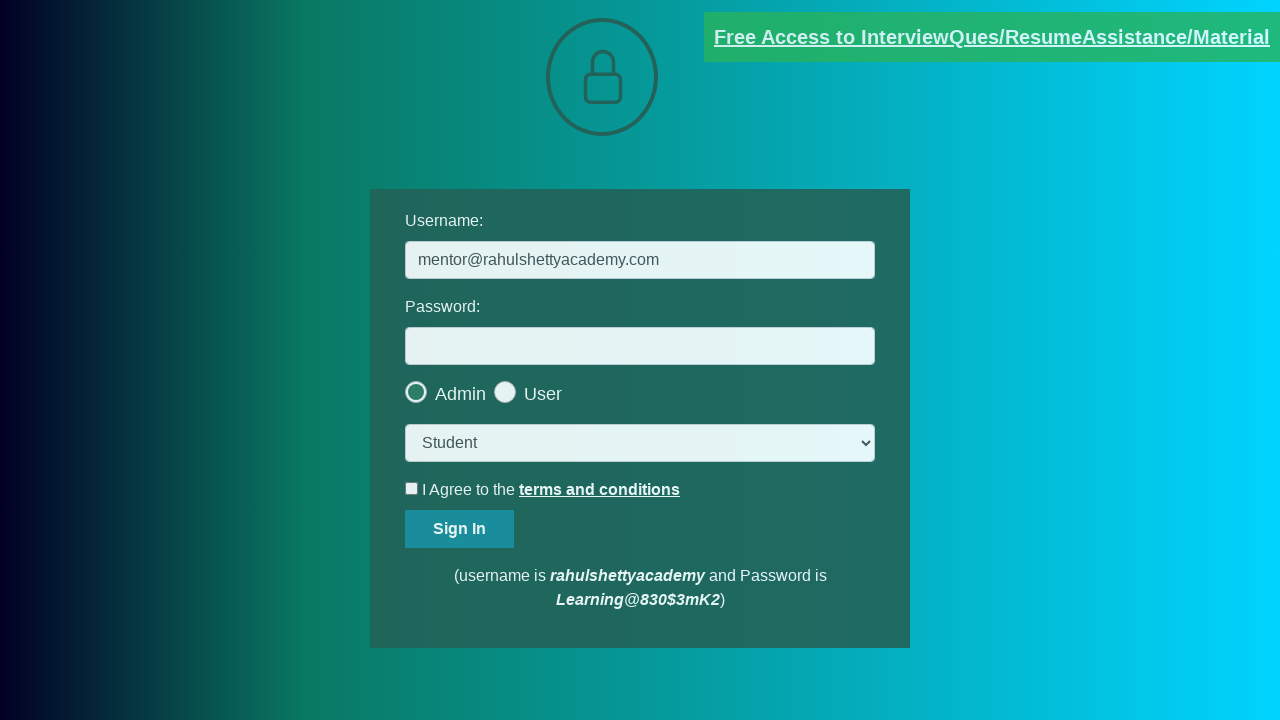

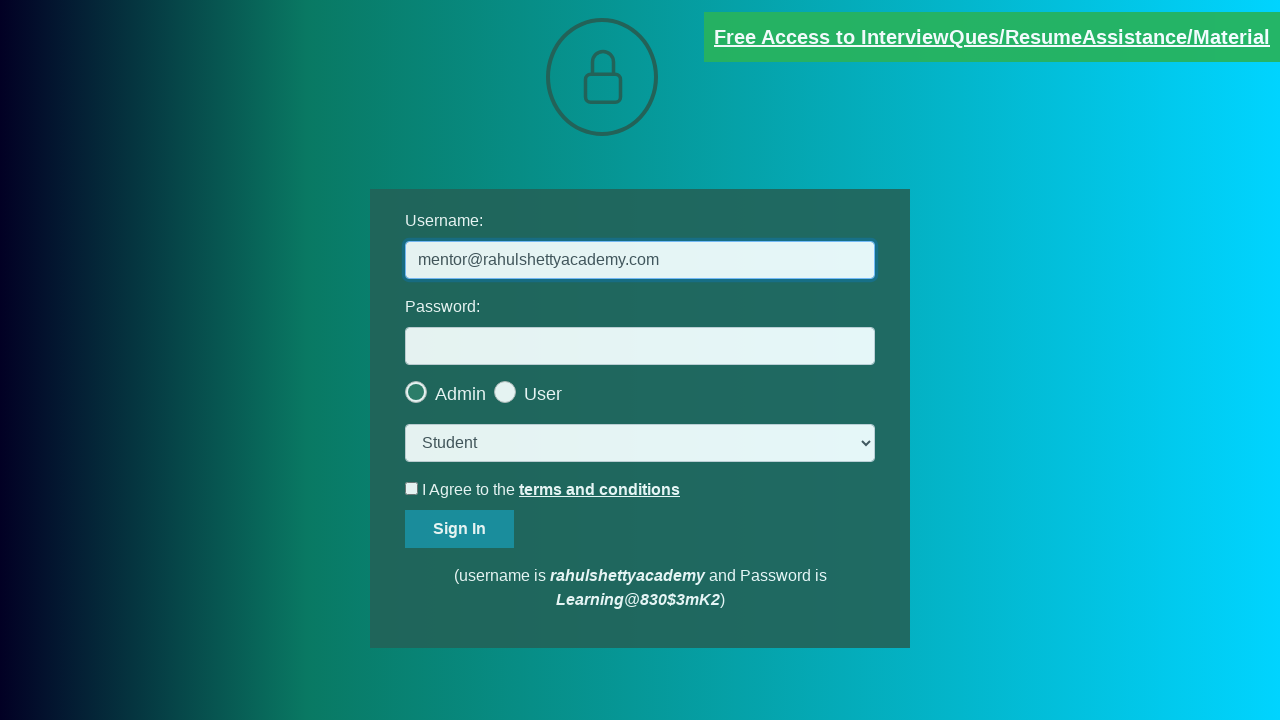